Tests closing a modal entry ad popup on a test automation practice site by waiting for the modal footer to be clickable and then clicking it to dismiss the modal.

Starting URL: http://the-internet.herokuapp.com/entry_ad

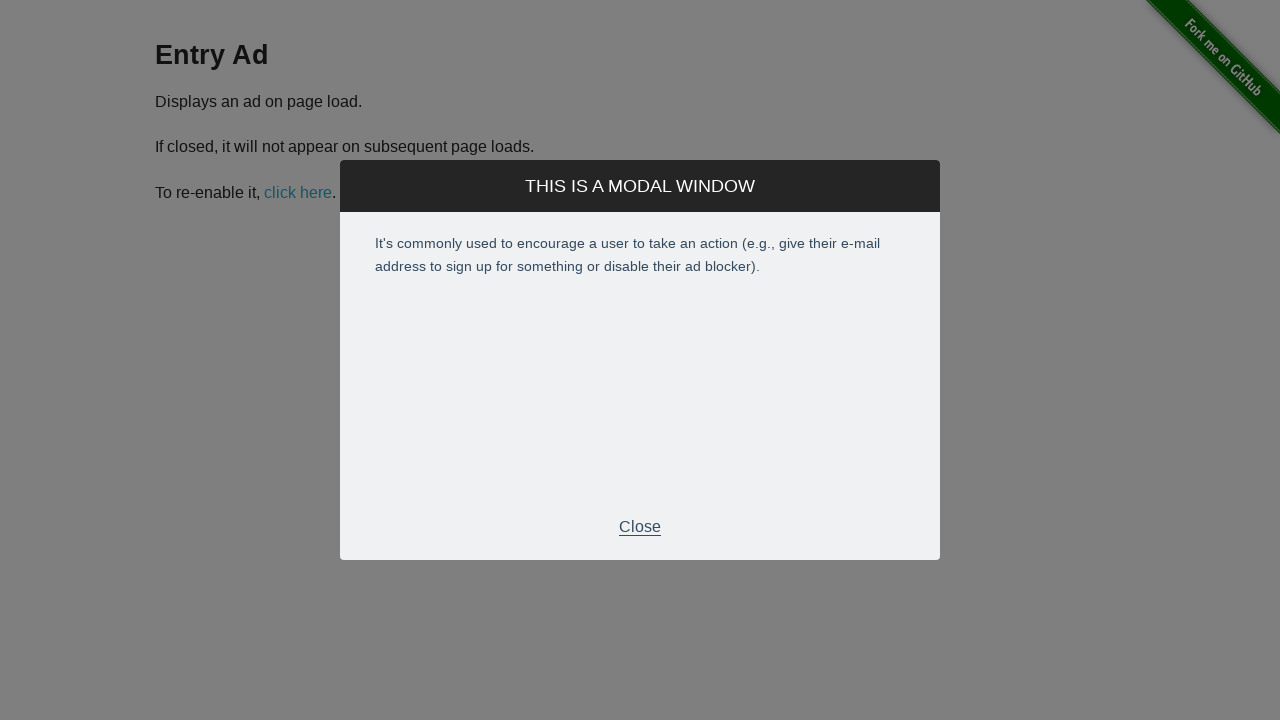

Waited for modal footer to become visible
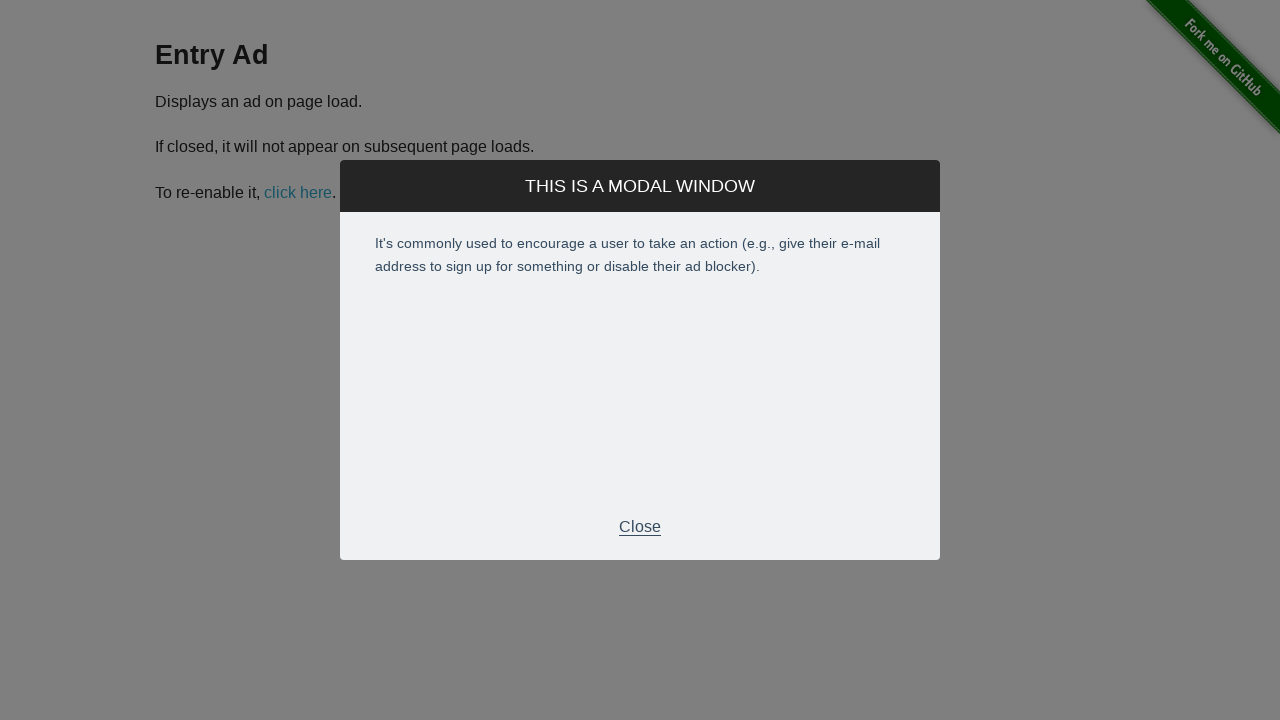

Clicked modal footer close button to dismiss the entry ad modal at (640, 527) on .modal-footer
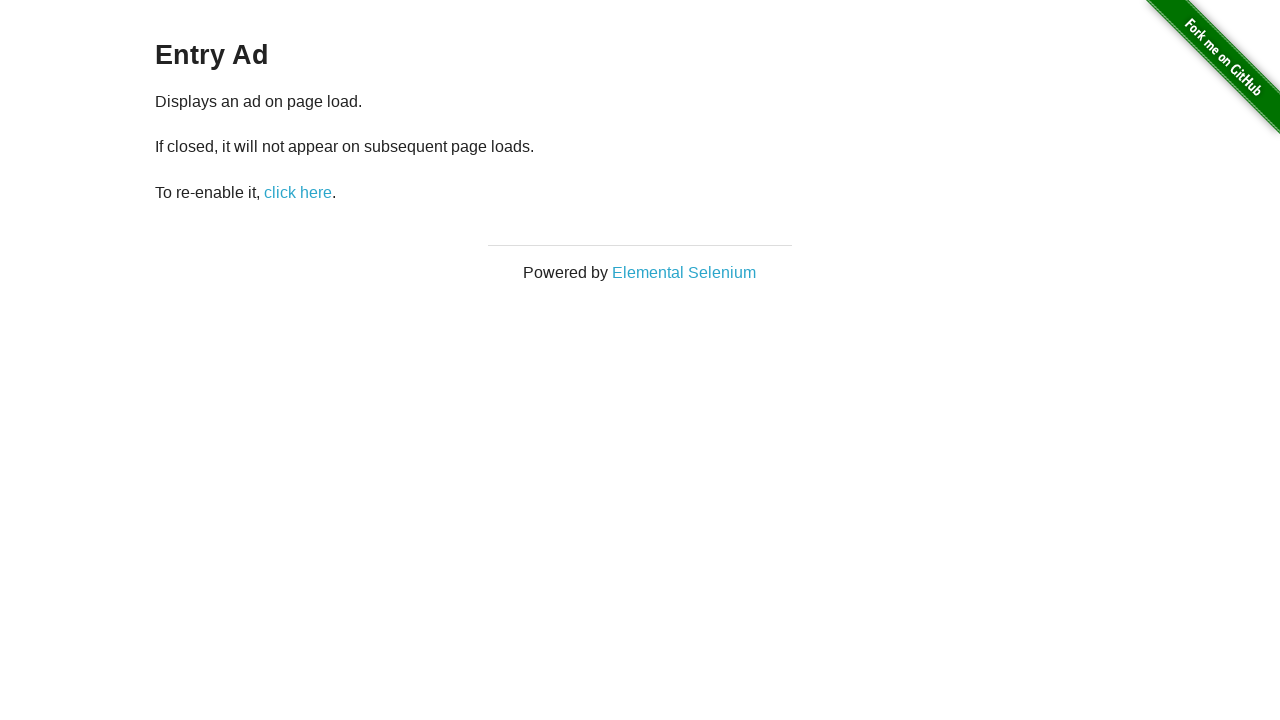

Modal footer disappeared, confirming modal was successfully closed
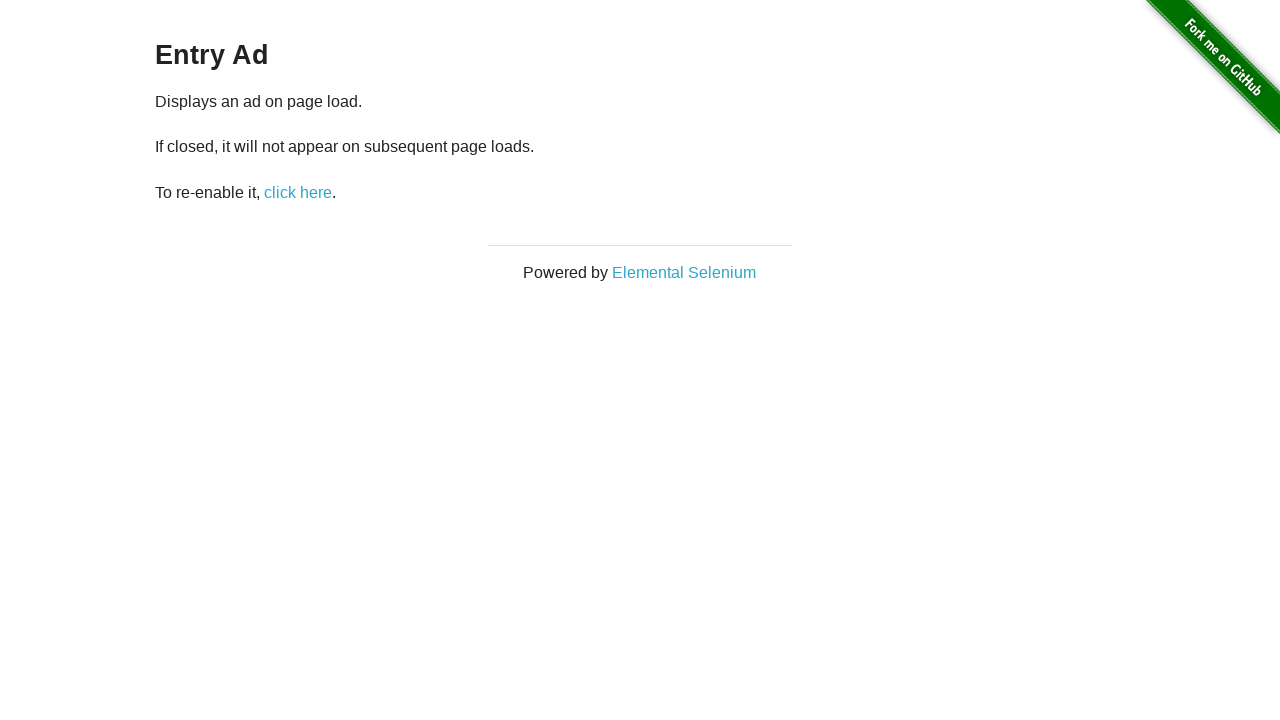

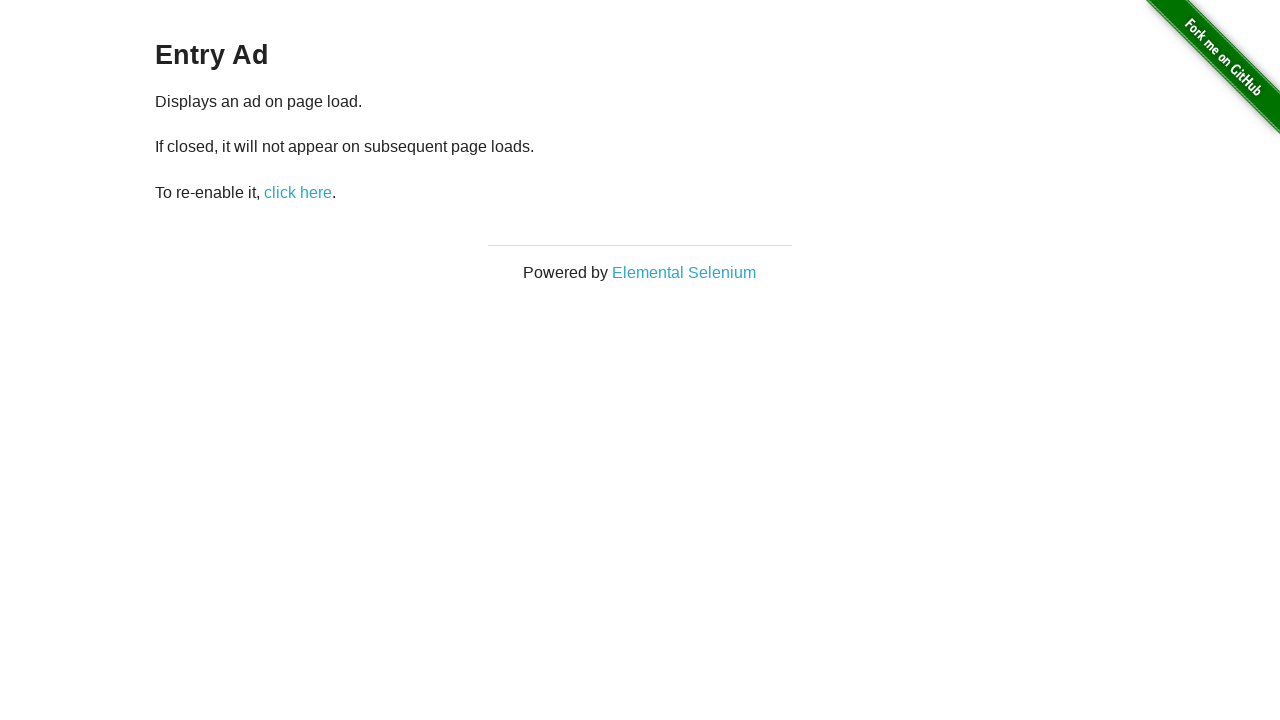